Tests drag and drop functionality by dragging an element from source to target and verifying the drop was successful

Starting URL: https://crossbrowsertesting.github.io/drag-and-drop.html

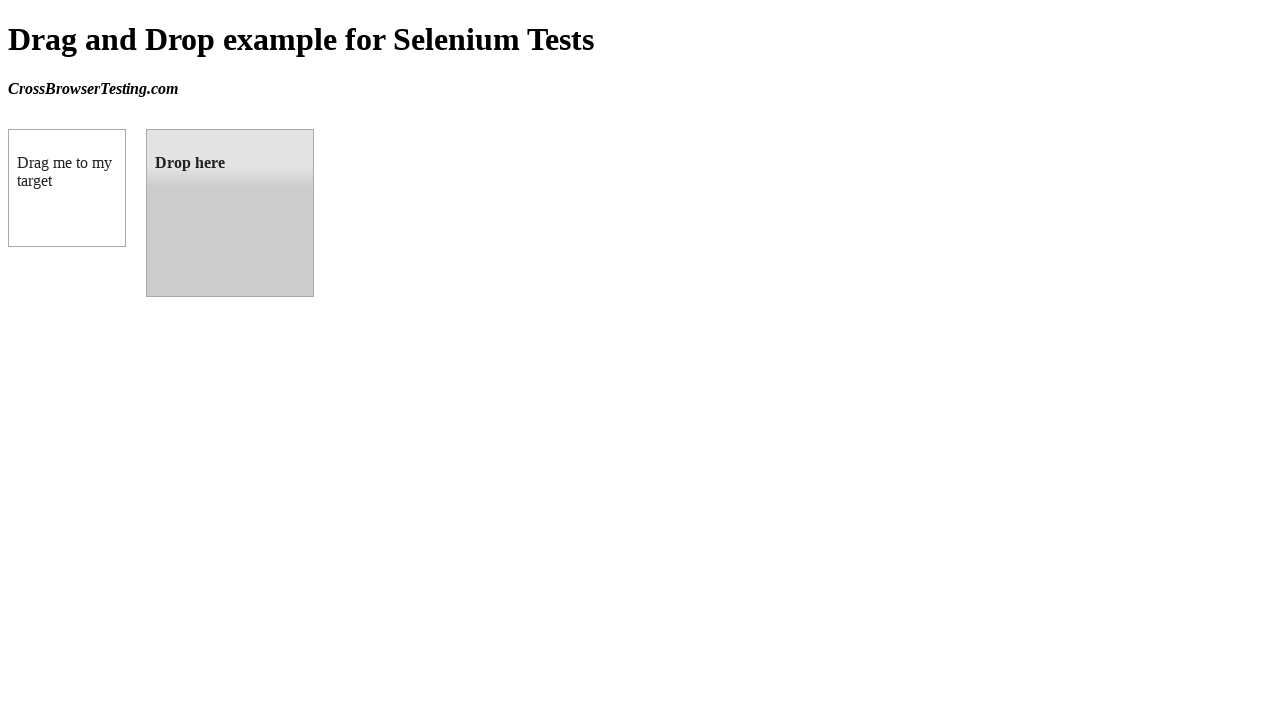

Navigated to drag and drop test page
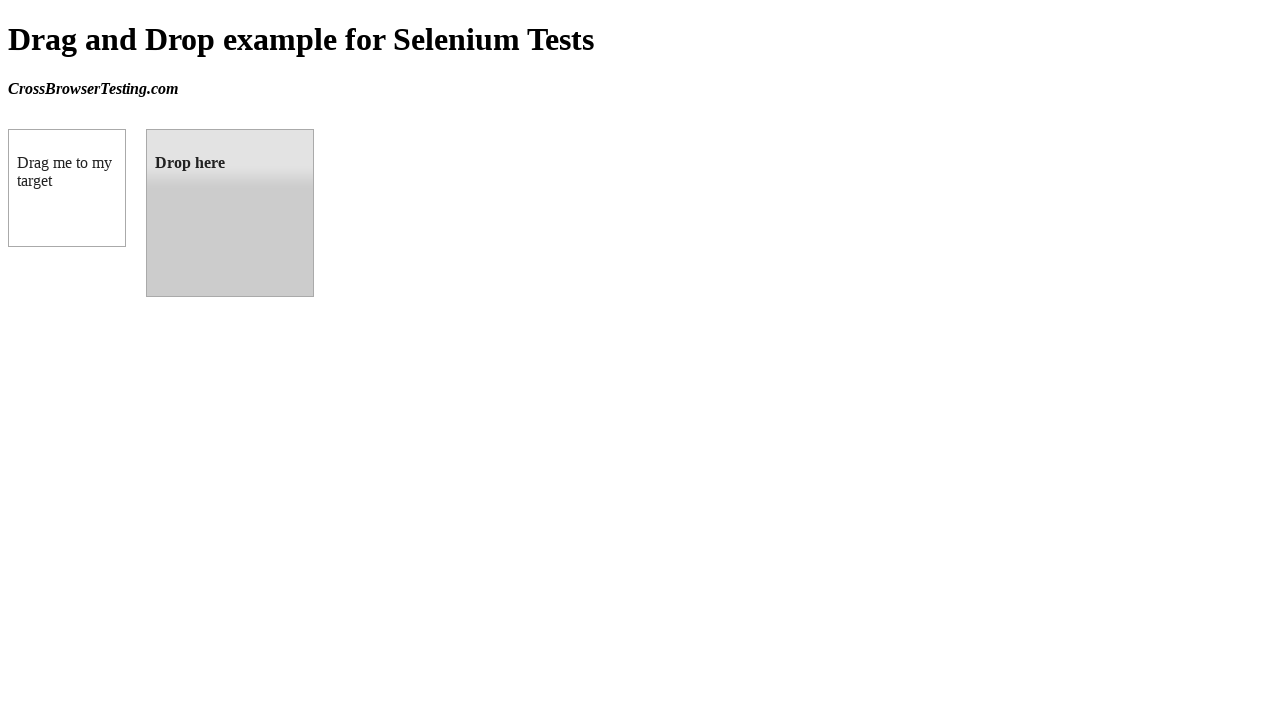

Located draggable element
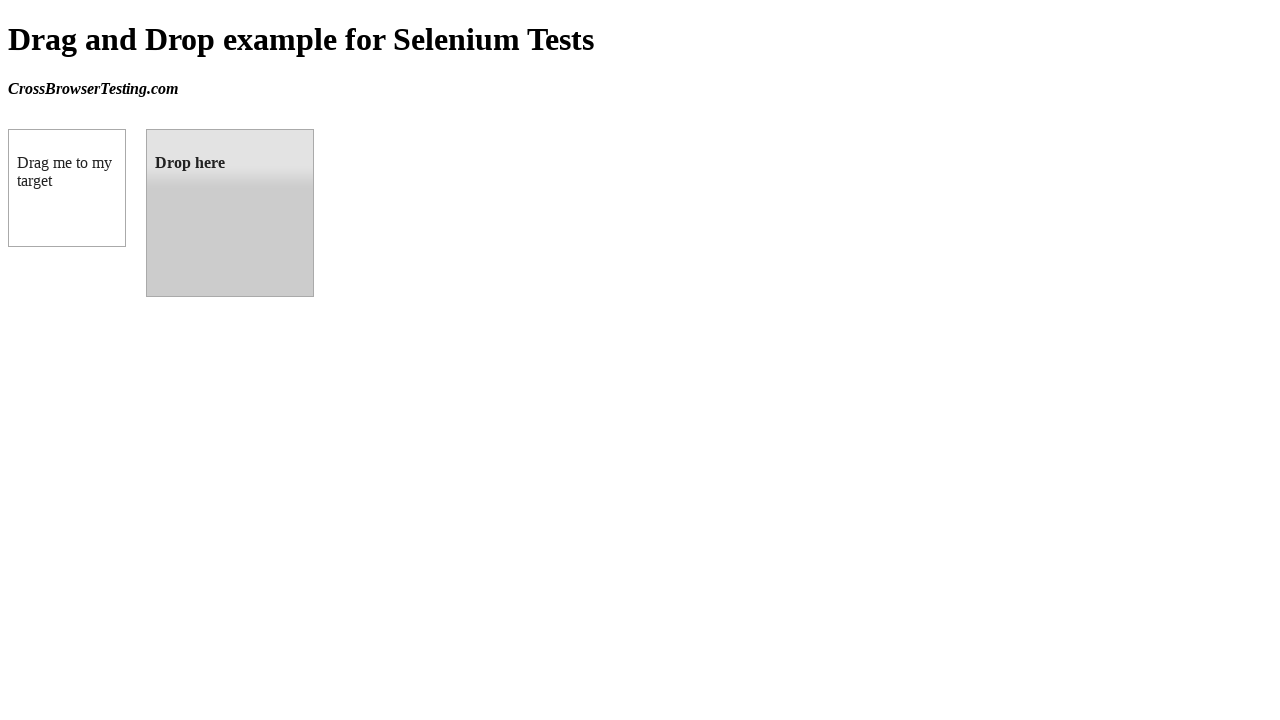

Located droppable target element
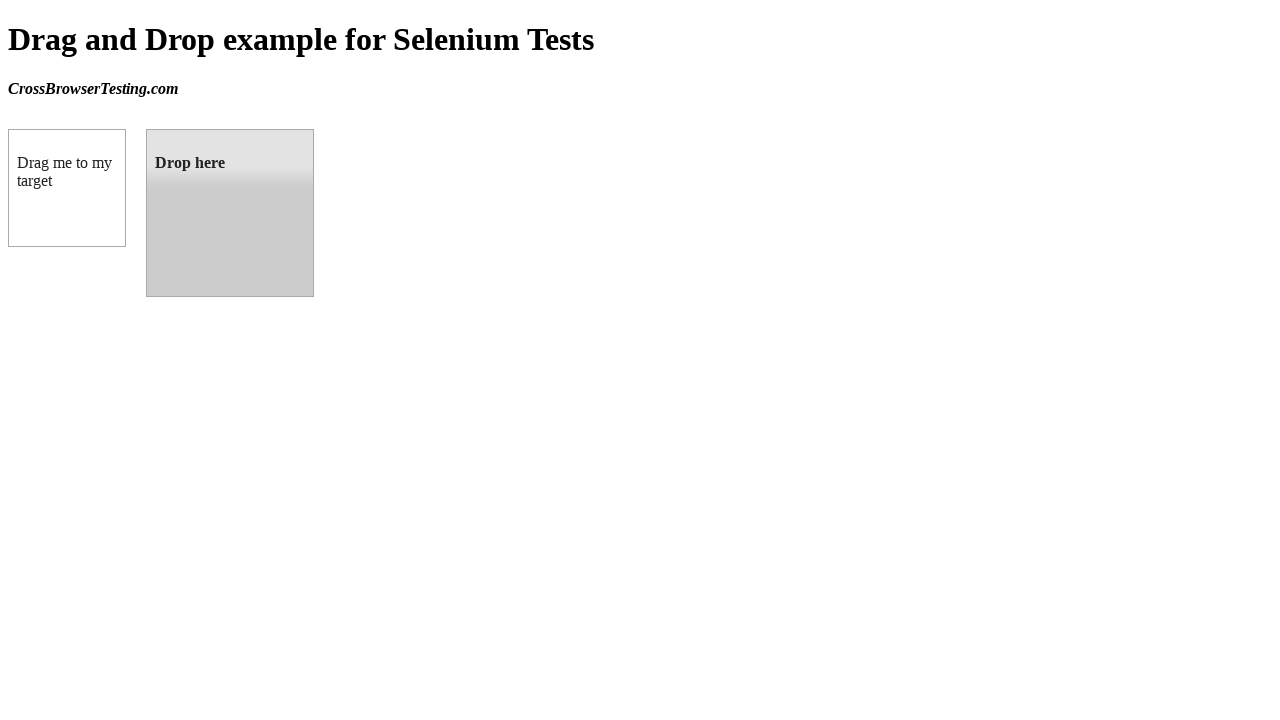

Dragged element from source to target at (230, 213)
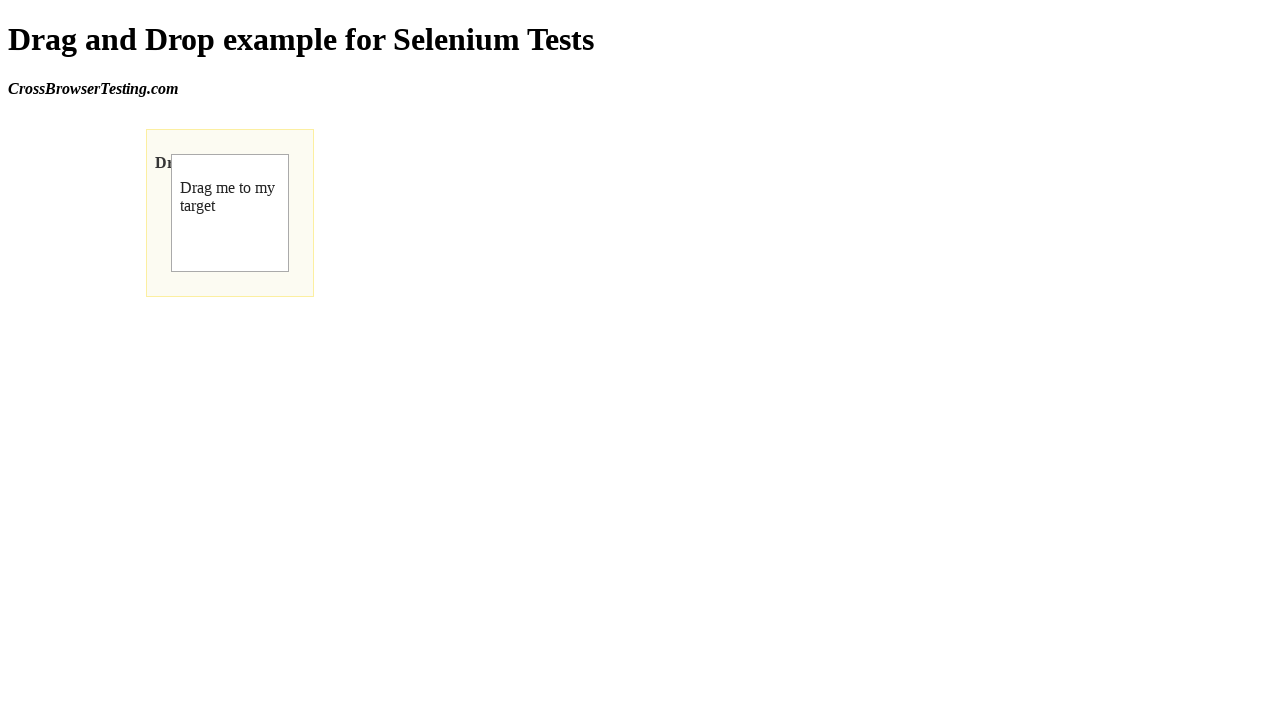

Verified drop was successful - 'Dropped!' text found in target element
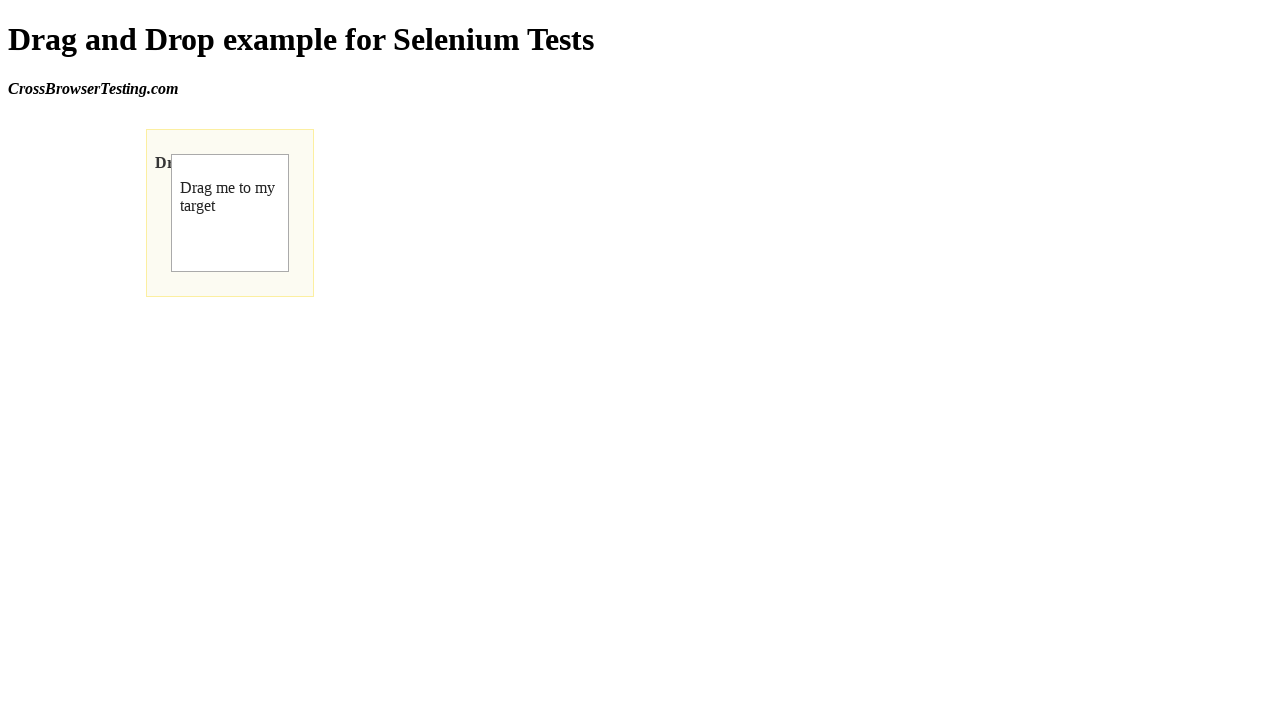

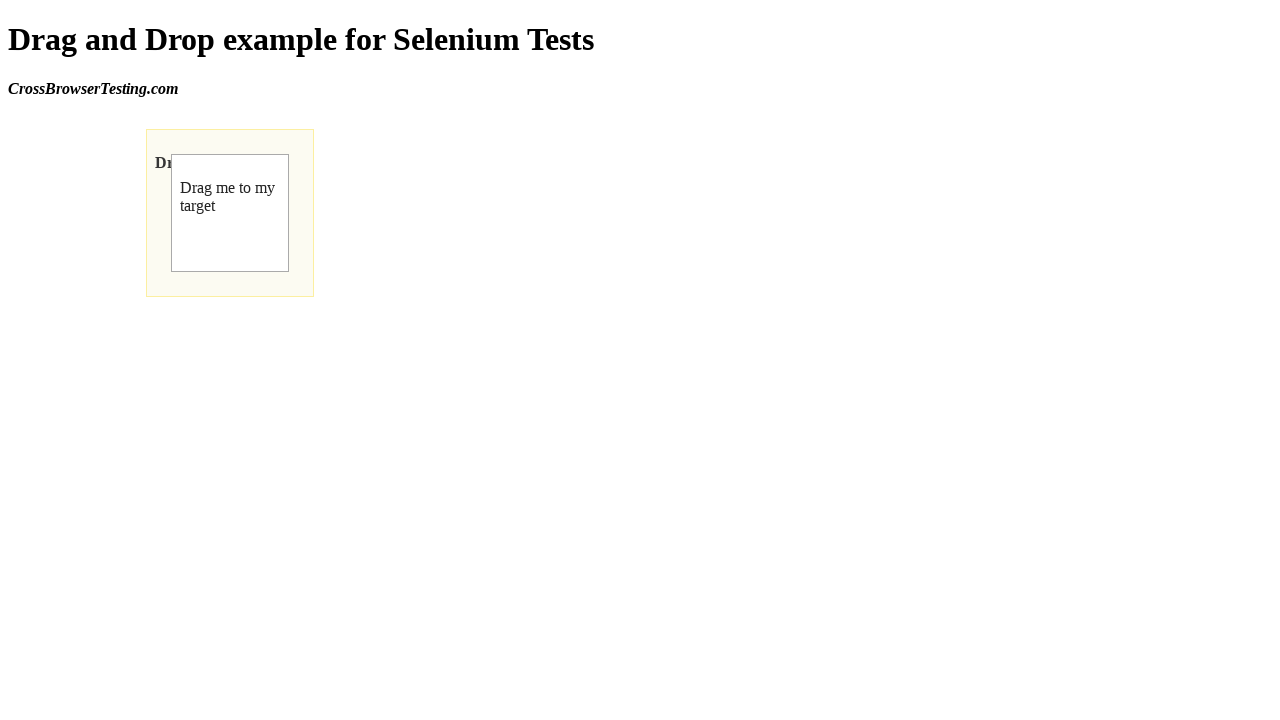